Tests changing angle units from degree to radian and back, verifying the unit display updates

Starting URL: https://www.calculator.net/triangle-calculator.html

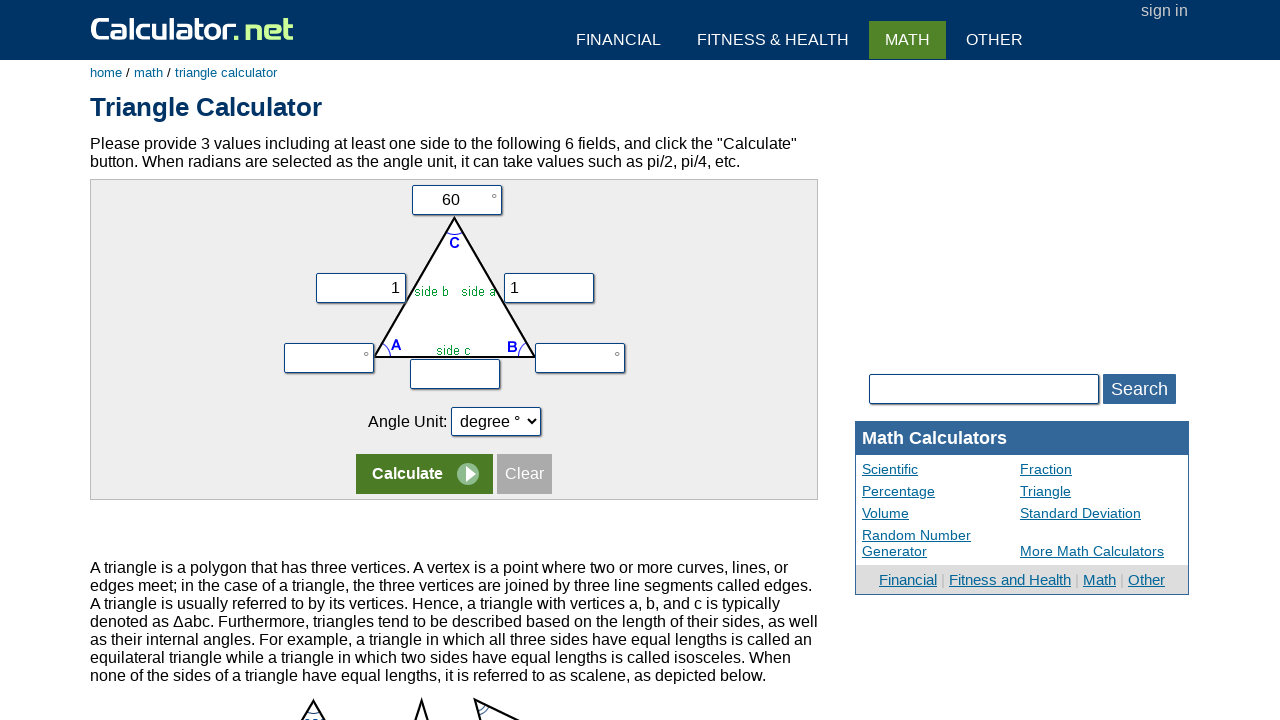

Clicked on angle units dropdown at (496, 422) on select[name='angleunits']
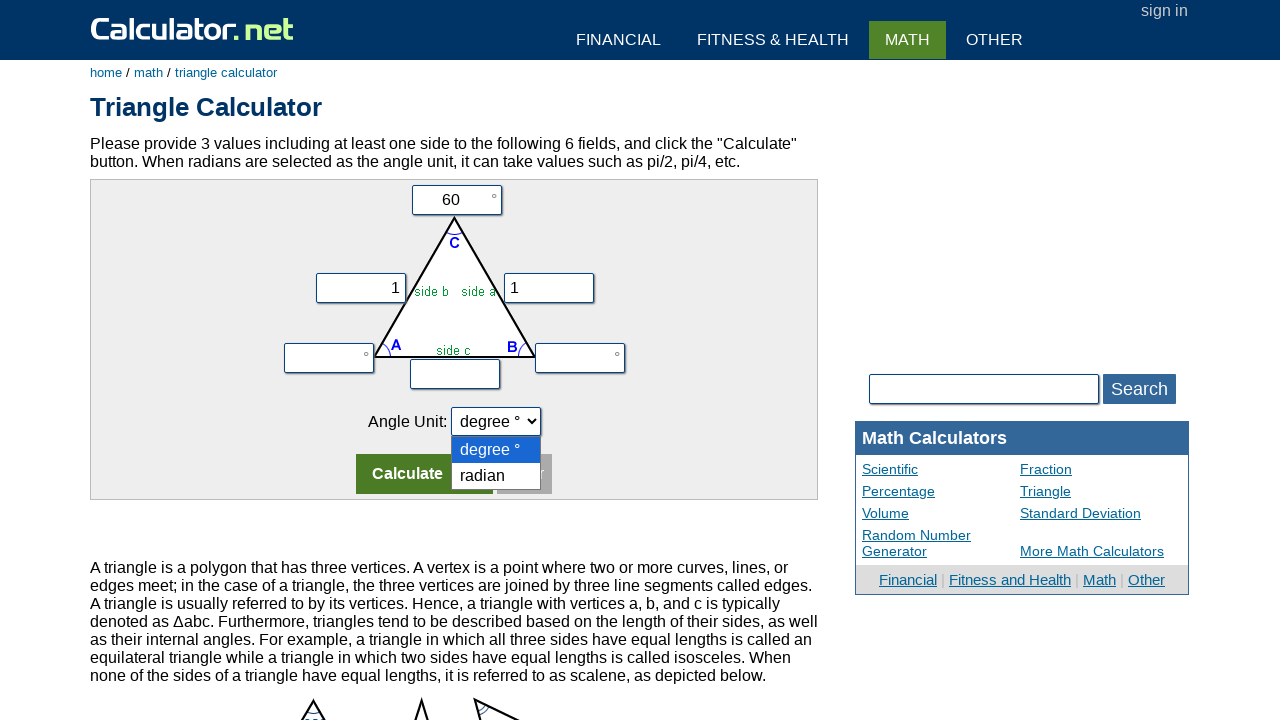

Selected radian option from dropdown on select[name='angleunits']
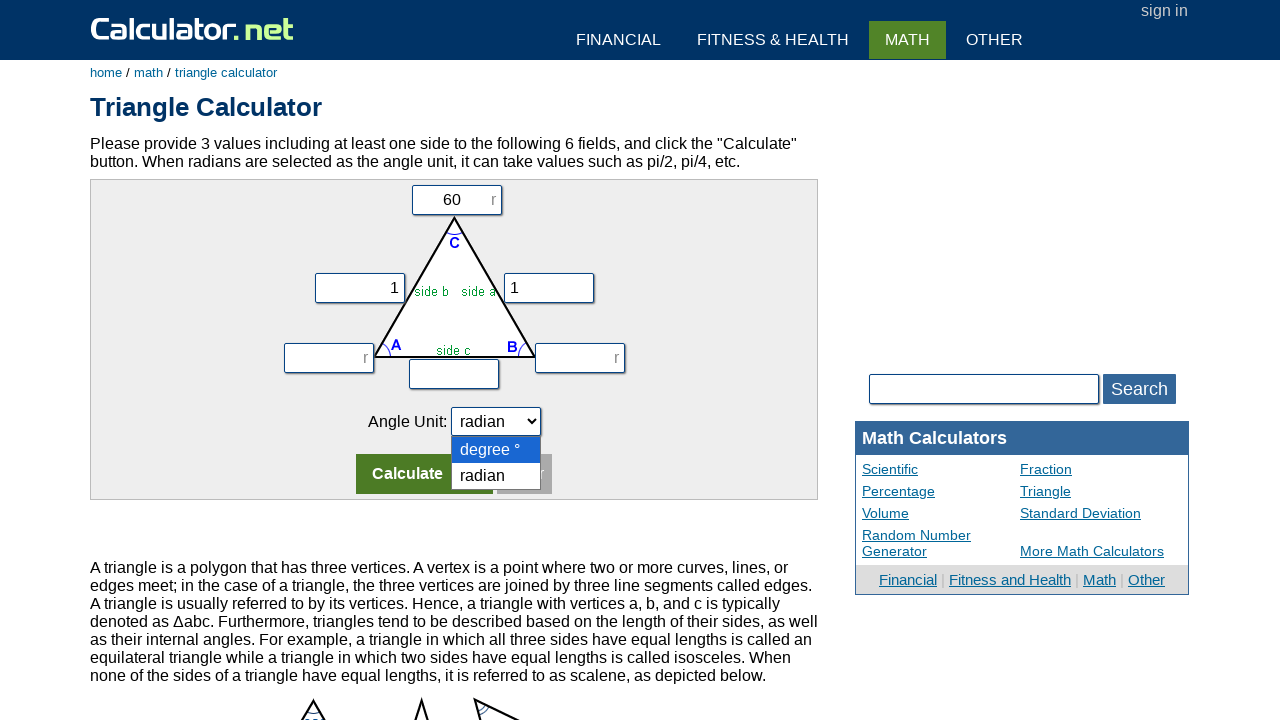

Unit display updated to 'r' (radian)
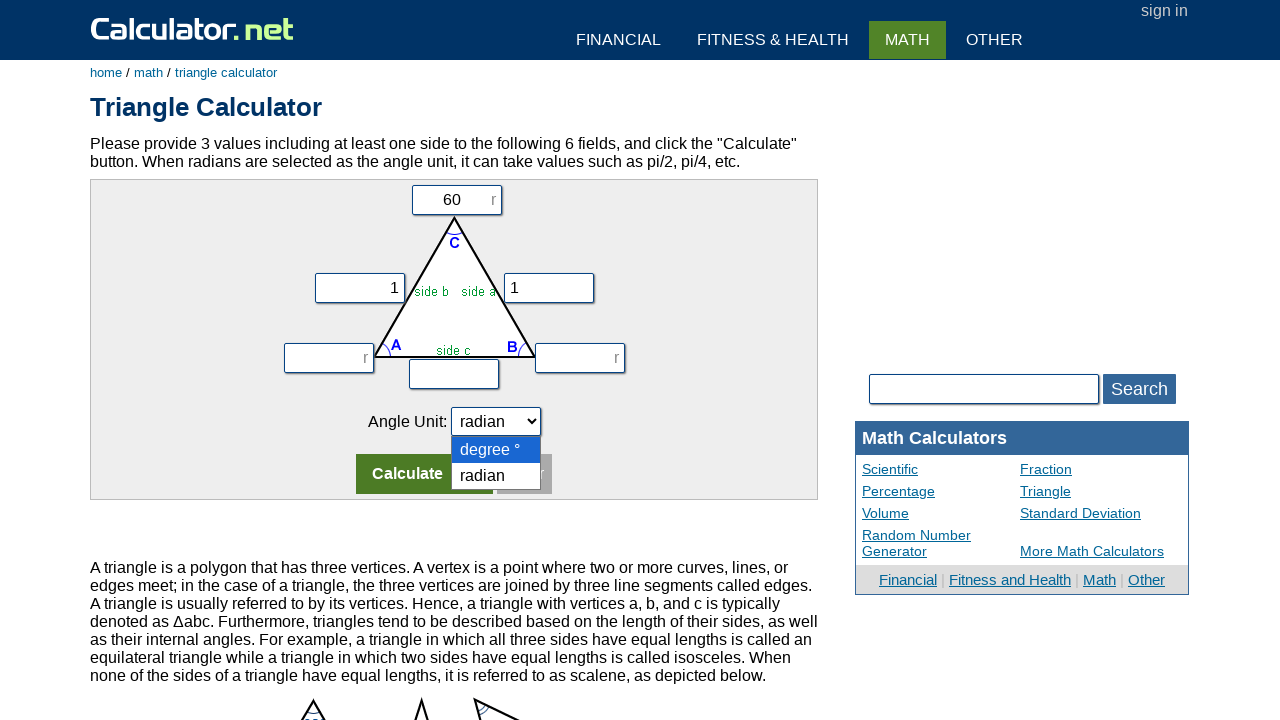

Clicked on angle units dropdown again at (496, 422) on select[name='angleunits']
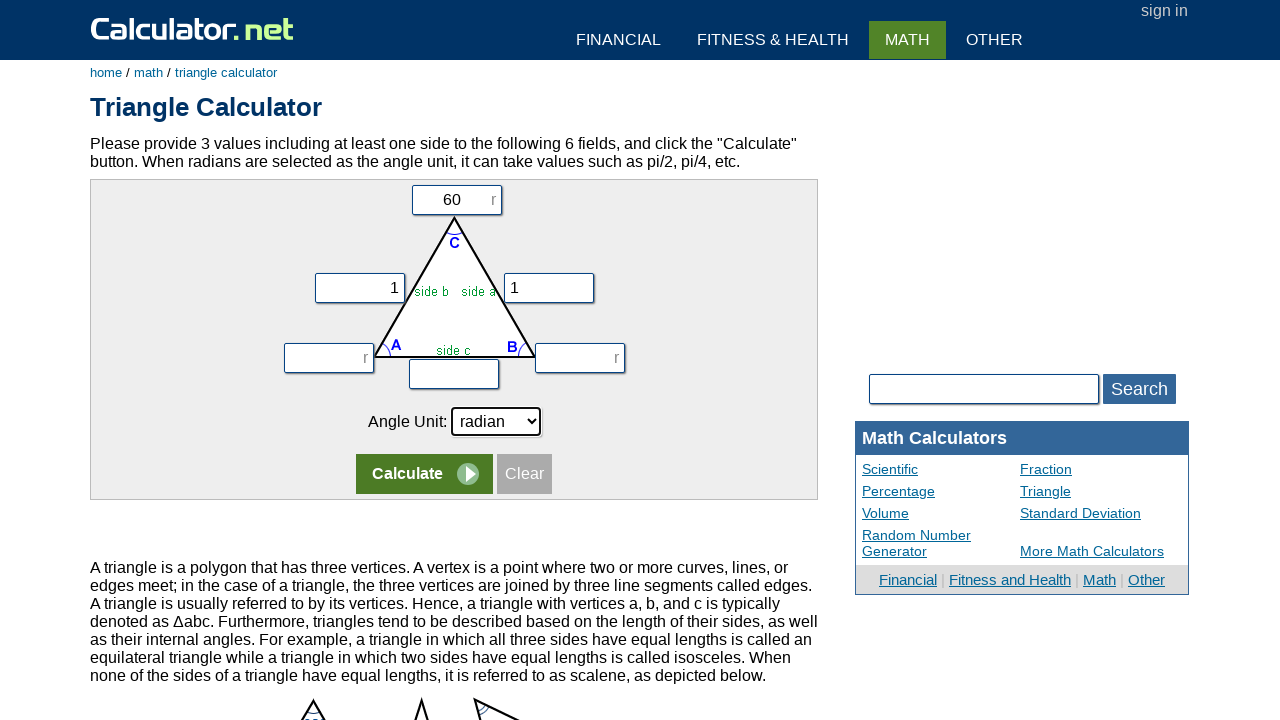

Selected degree option from dropdown on select[name='angleunits']
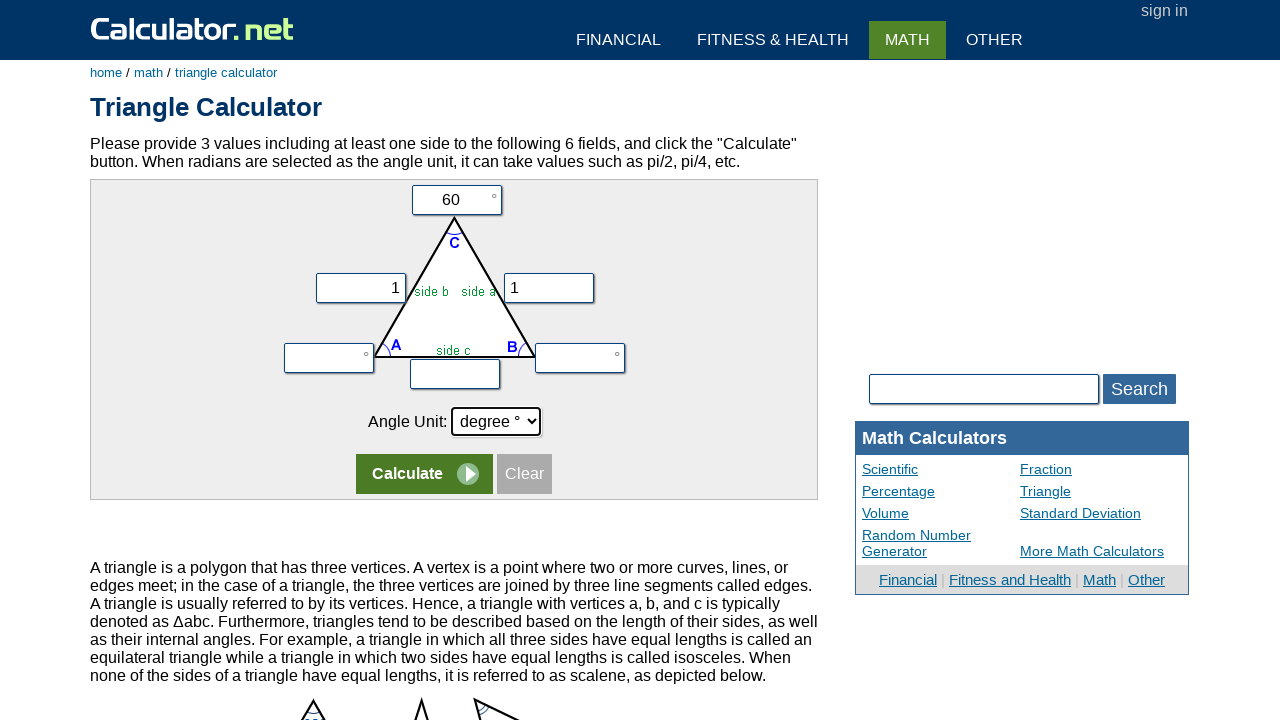

Unit display updated to '°' (degree)
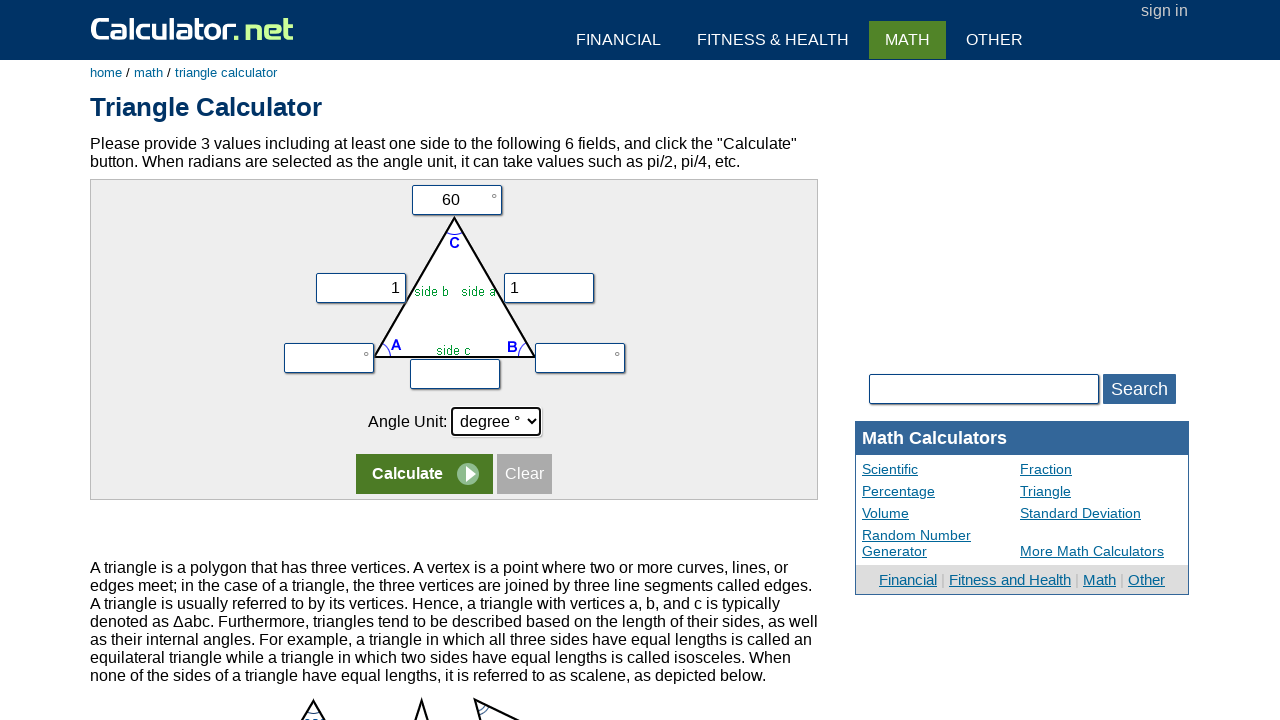

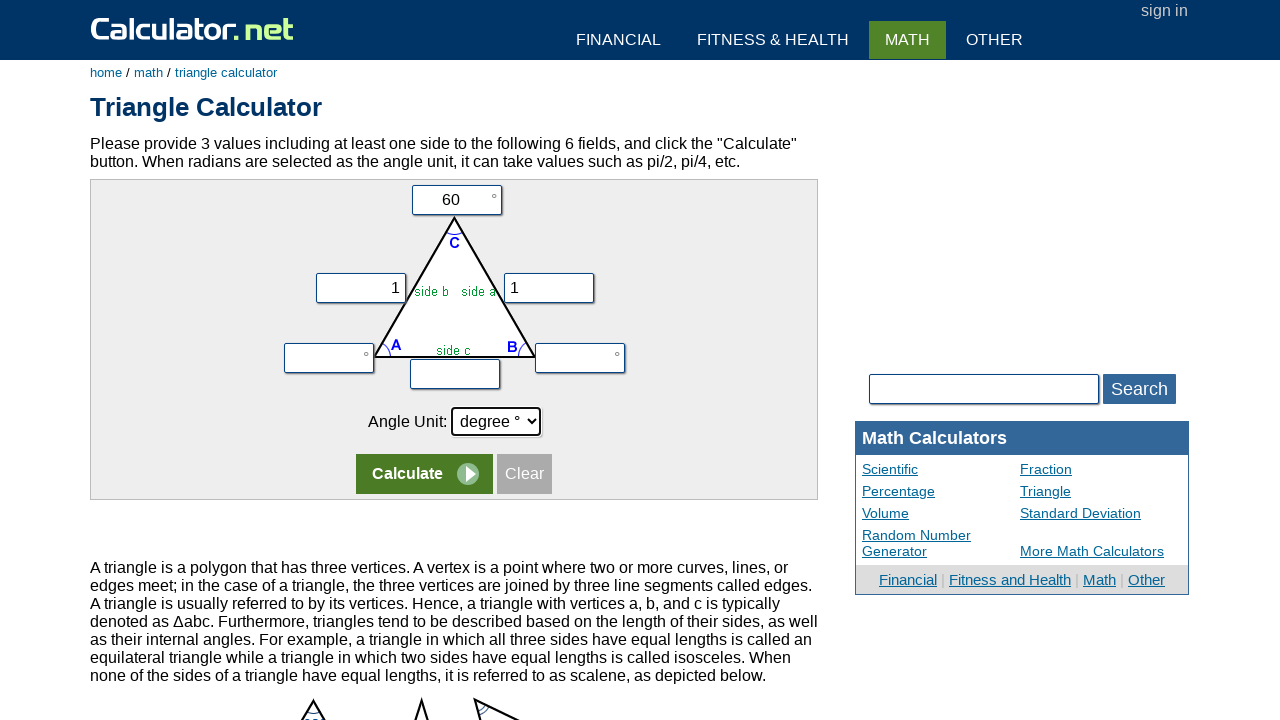